Tests BMI calculator with overweight values (height 186cm, weight 90kg) and verifies the calculated BMI and status message

Starting URL: https://peter425.gitlab.io/openpeopletestwebsite/bmi.html

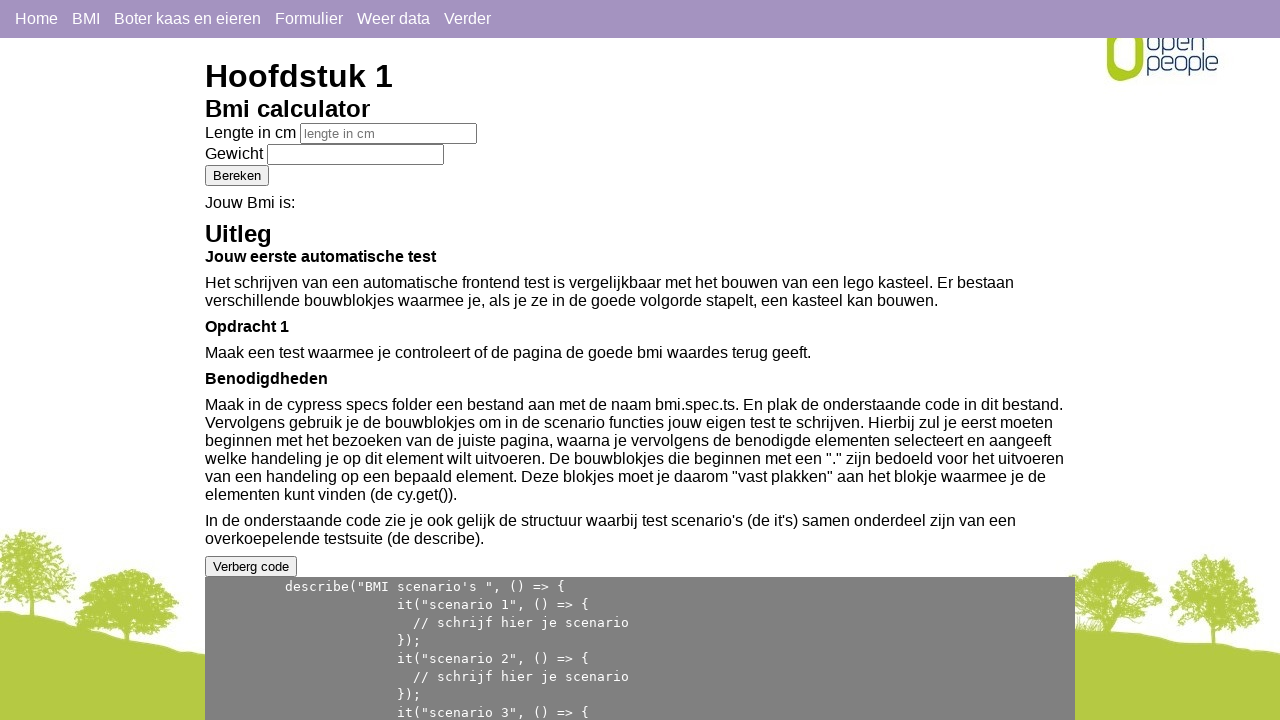

Filled height field with 186 cm on //input[@id='BMILengte']
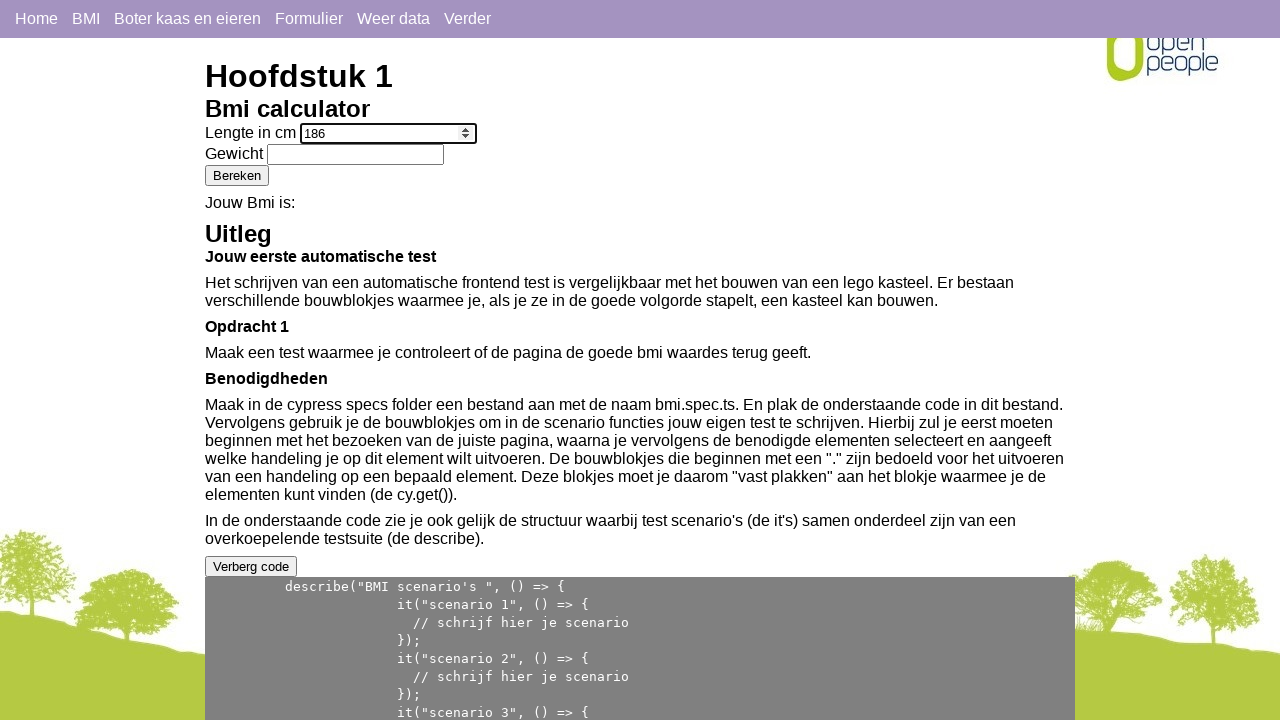

Filled weight field with 90 kg on //input[@id='BMIGewicht']
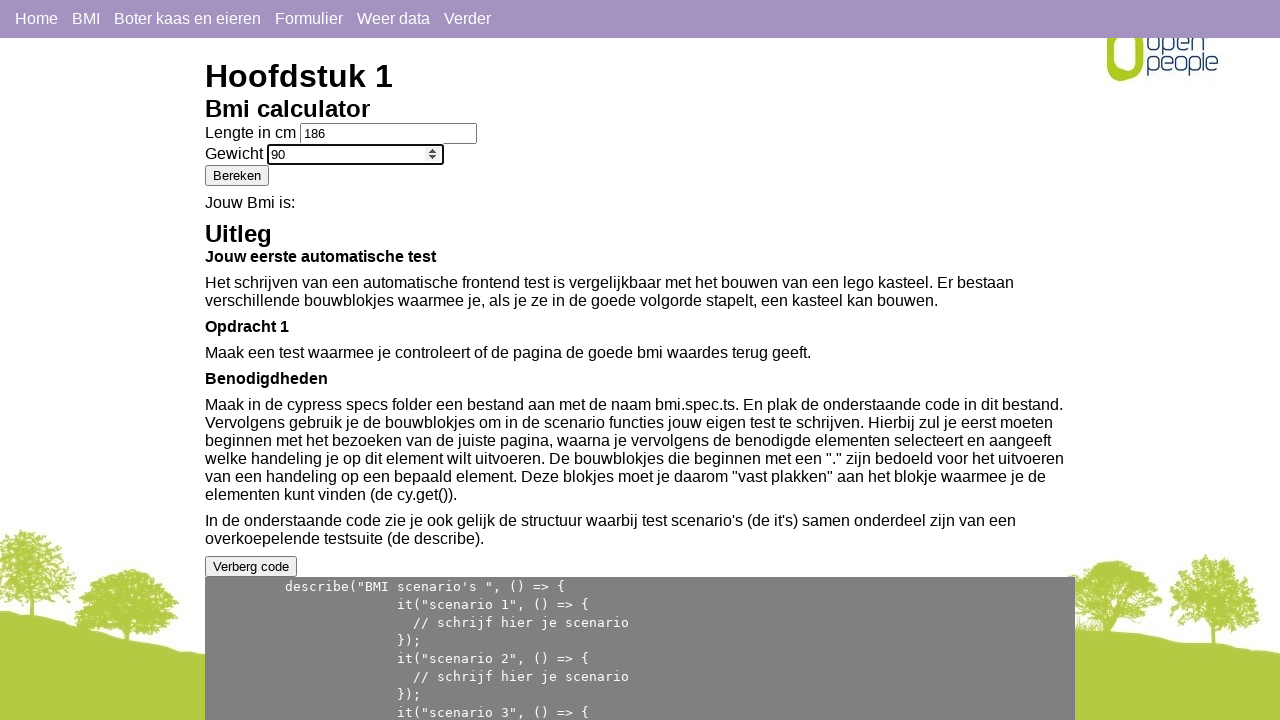

Clicked calculate BMI button at (237, 176) on xpath=//button[@id='berekenBMI']
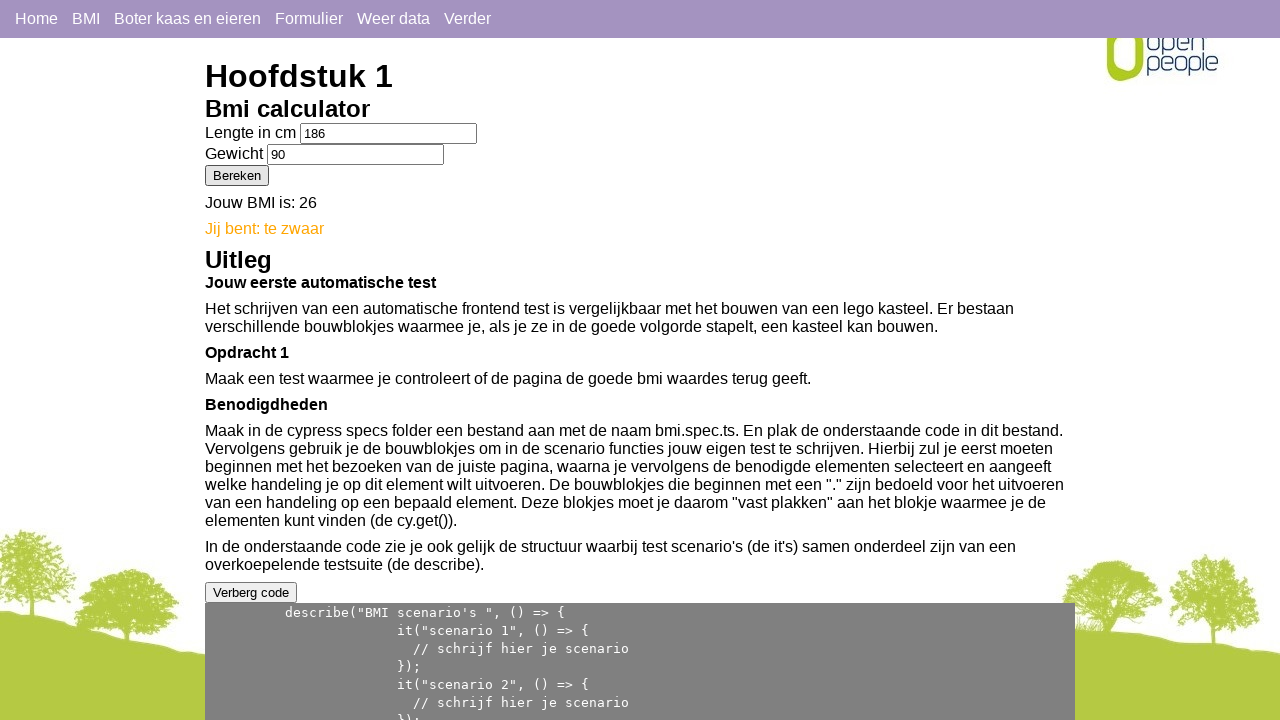

Verified BMI value is 26
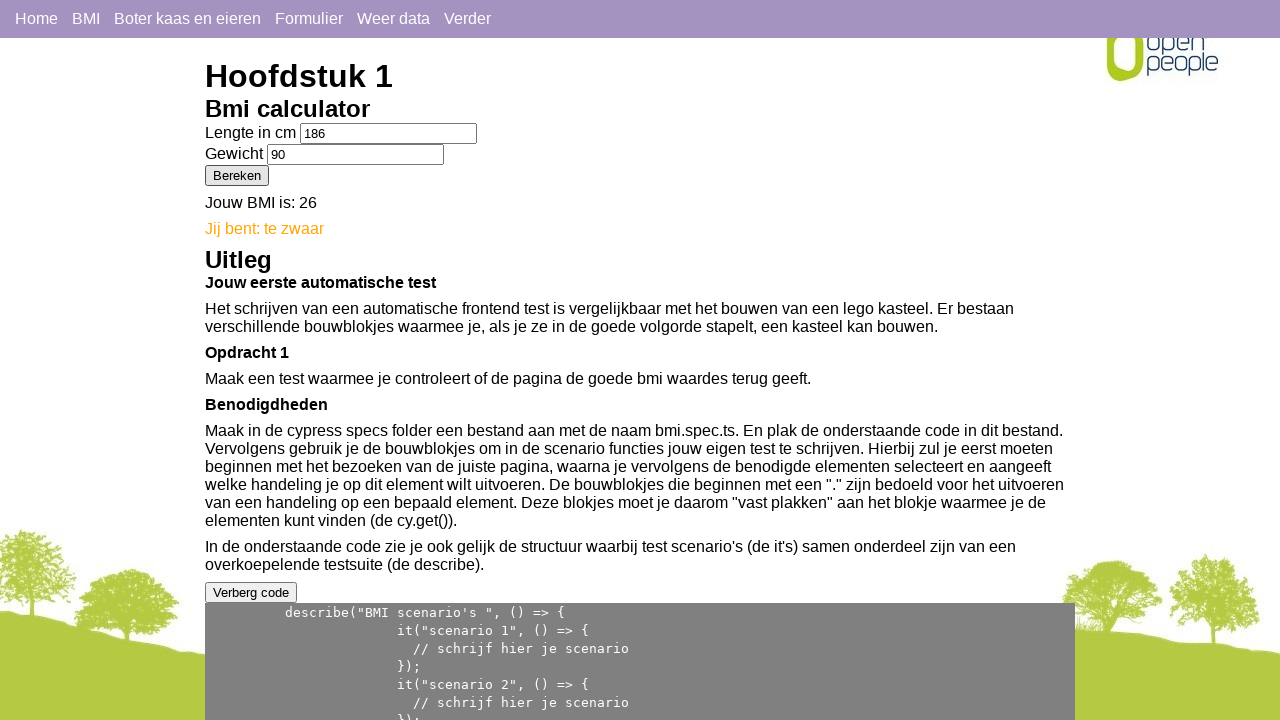

Verified BMI status shows 'te zwaar' (overweight)
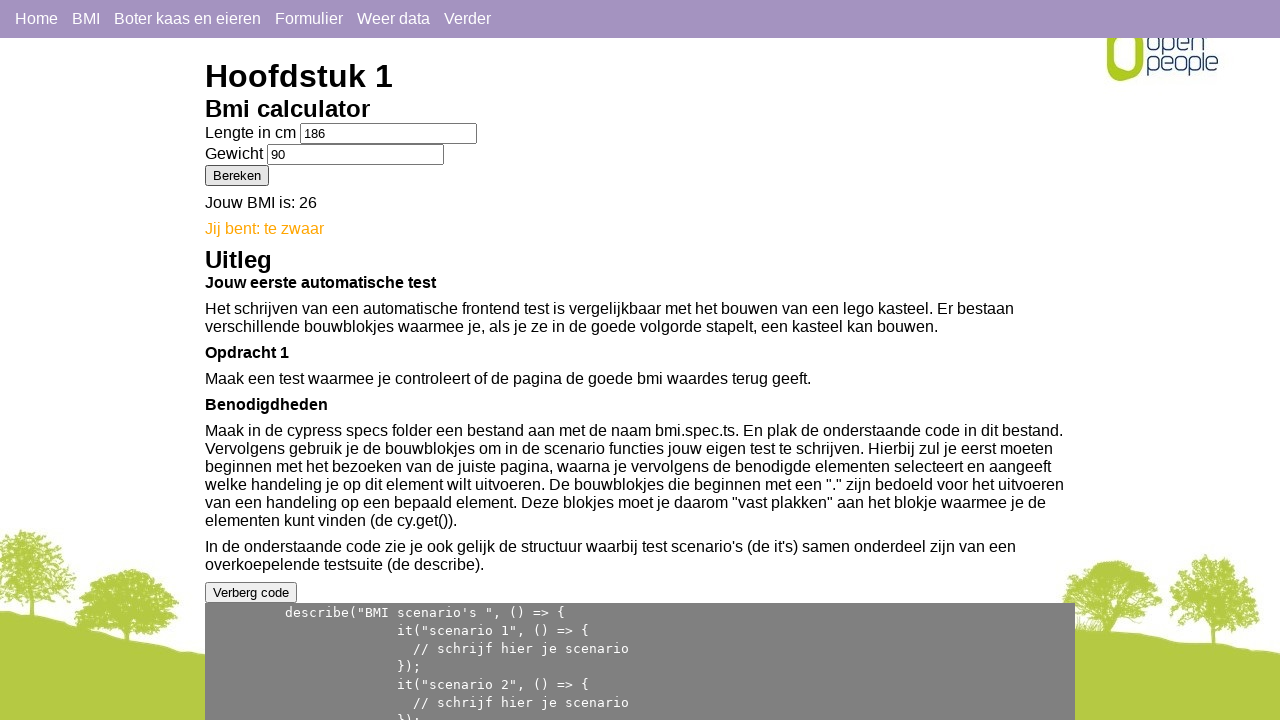

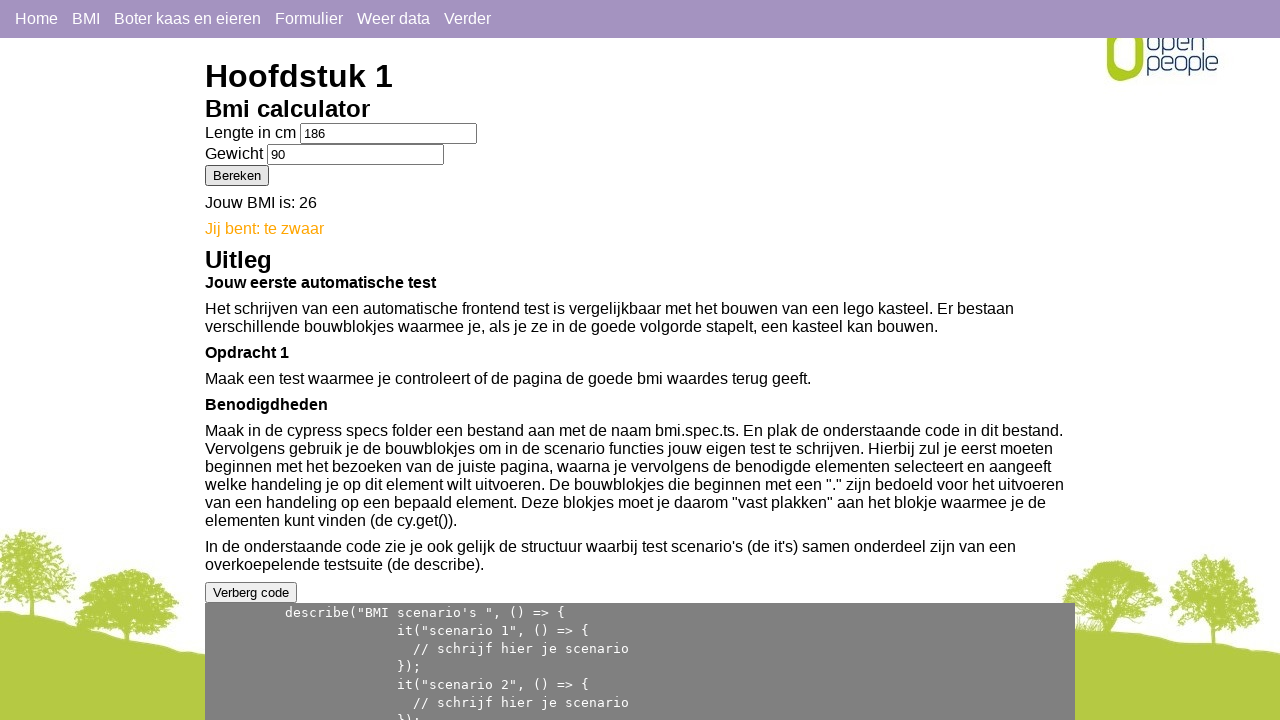